Tests web table interactions including verifying table structure, navigating through pagination pages, and selecting checkboxes in each row across all pages.

Starting URL: https://testautomationpractice.blogspot.com/

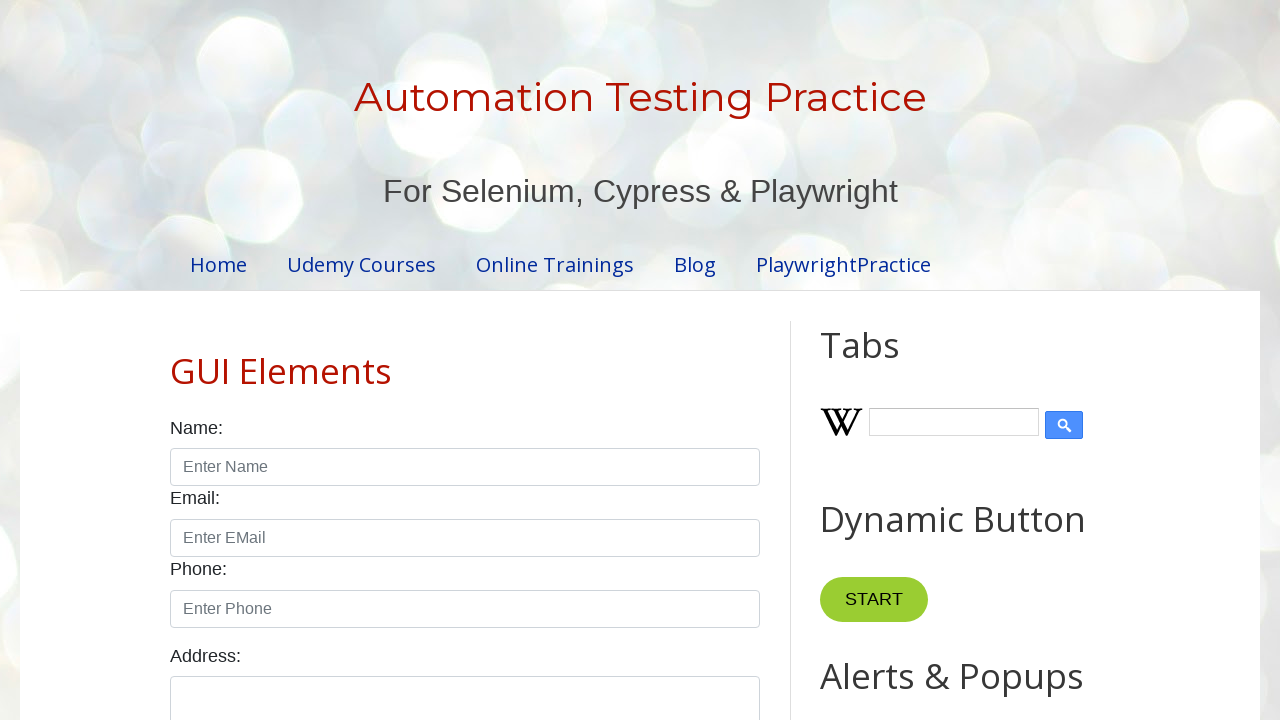

Waited for product table to be visible
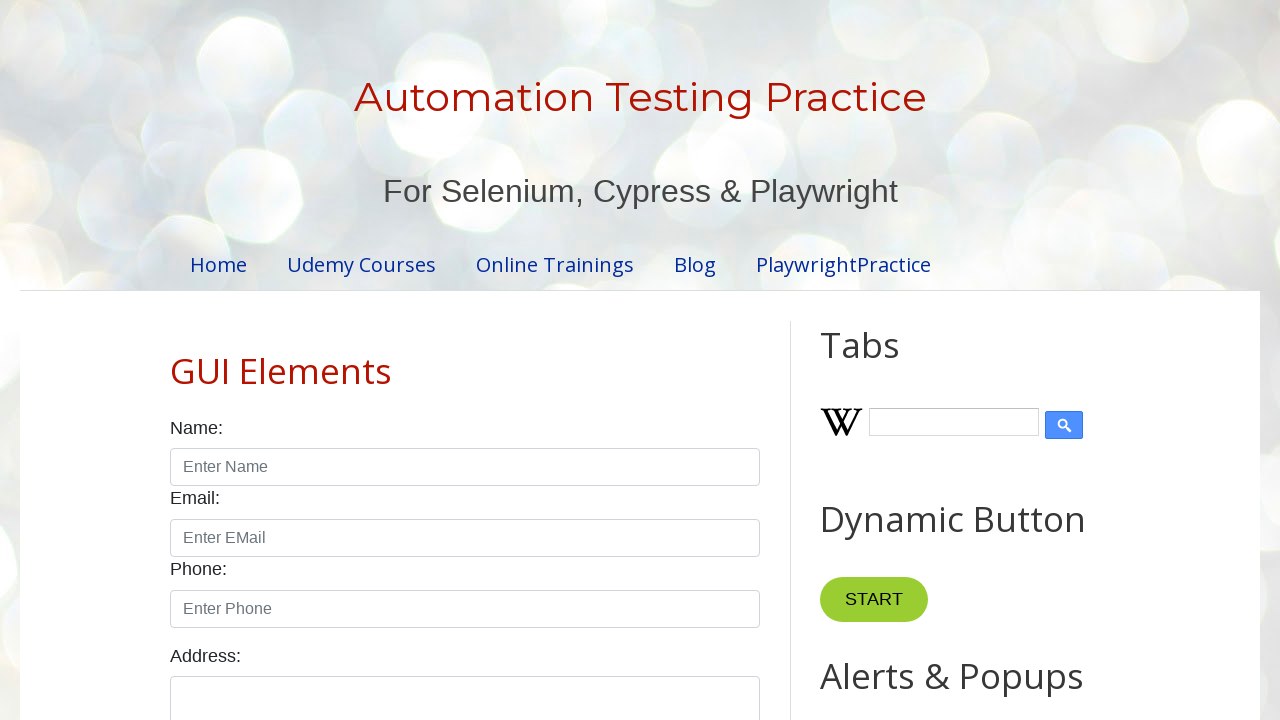

Retrieved table row count: 5 rows
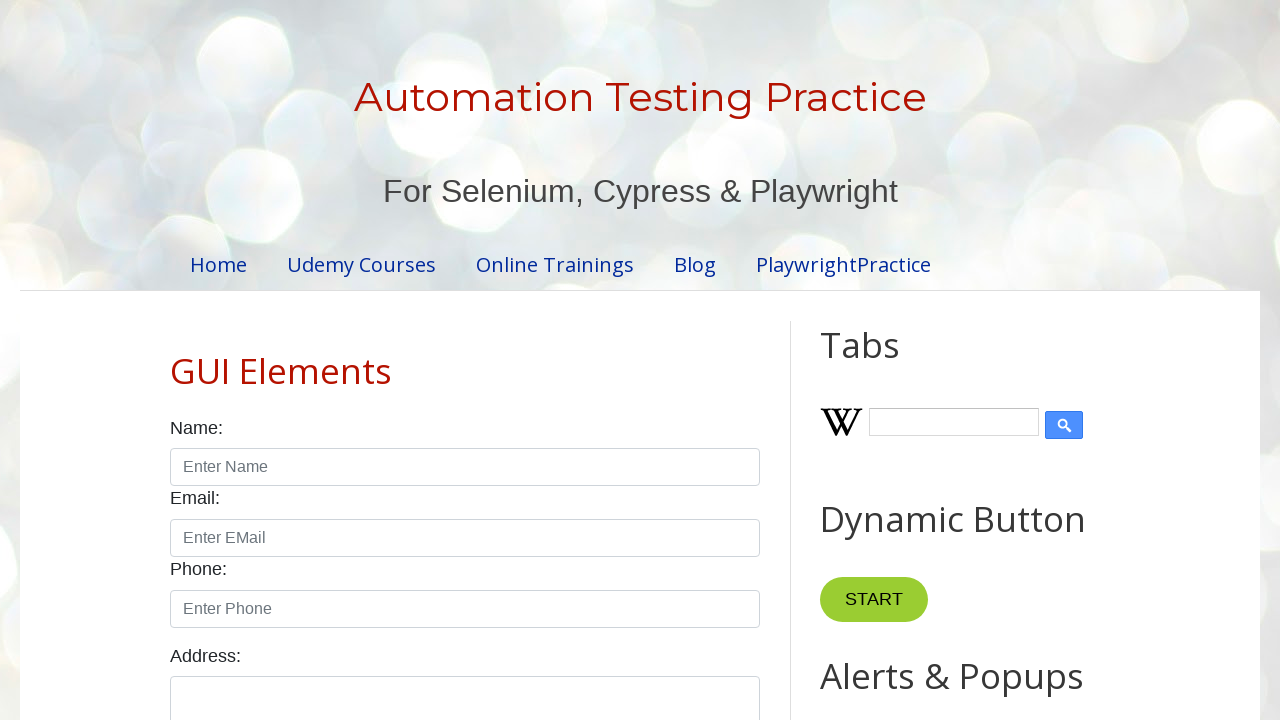

Read specific cell data from row 4, column 2: Smartwatch
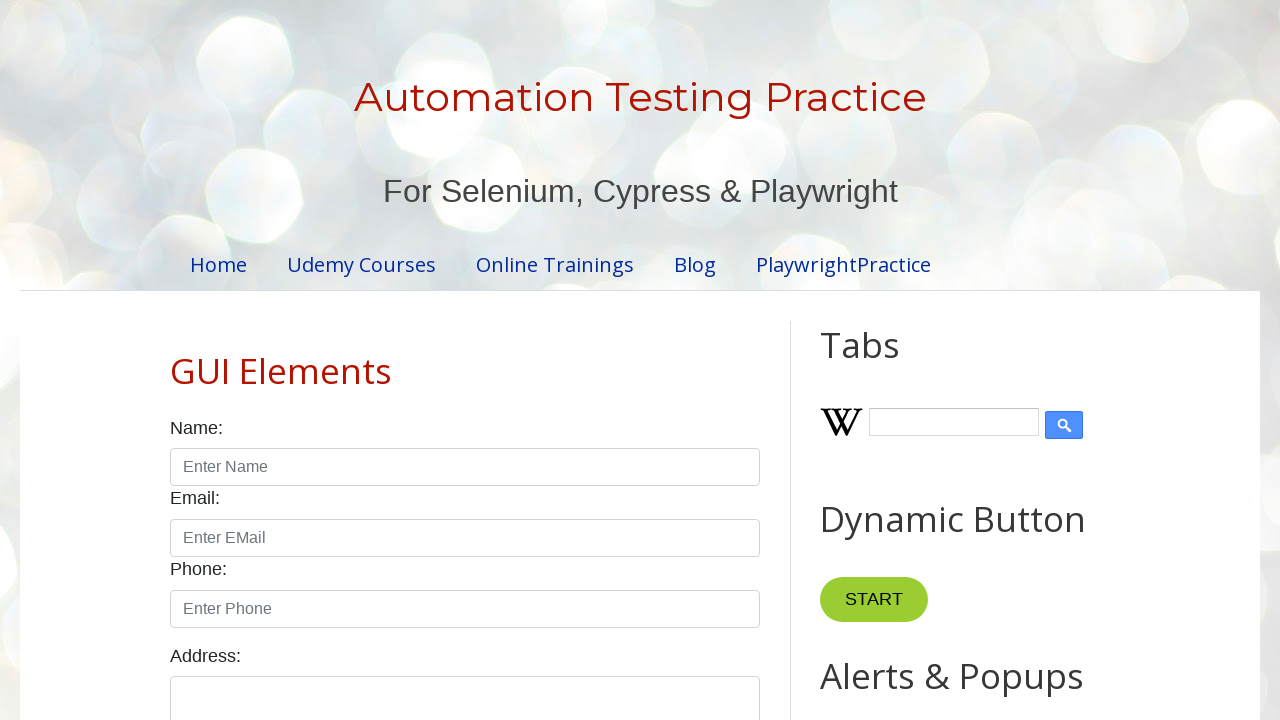

Retrieved pagination page count: 4 pages
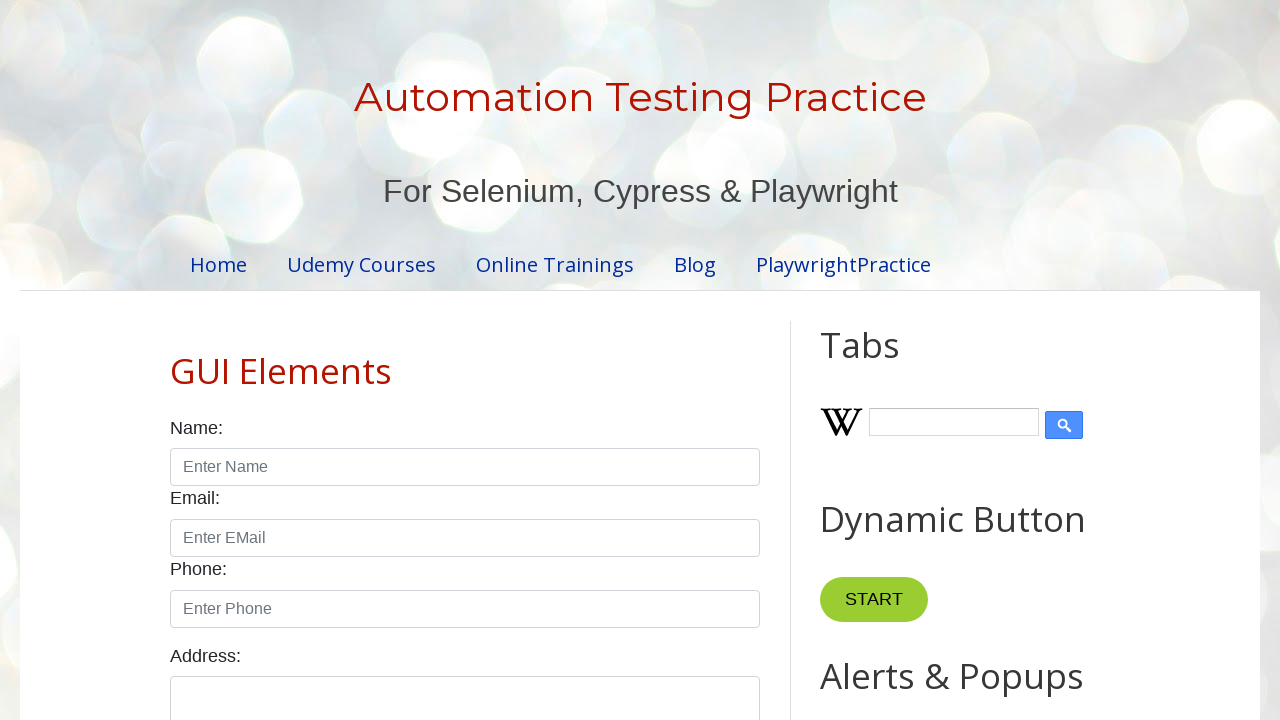

Clicked on pagination page 1 at (416, 361) on xpath=//ul[@id='pagination']/li >> nth=0
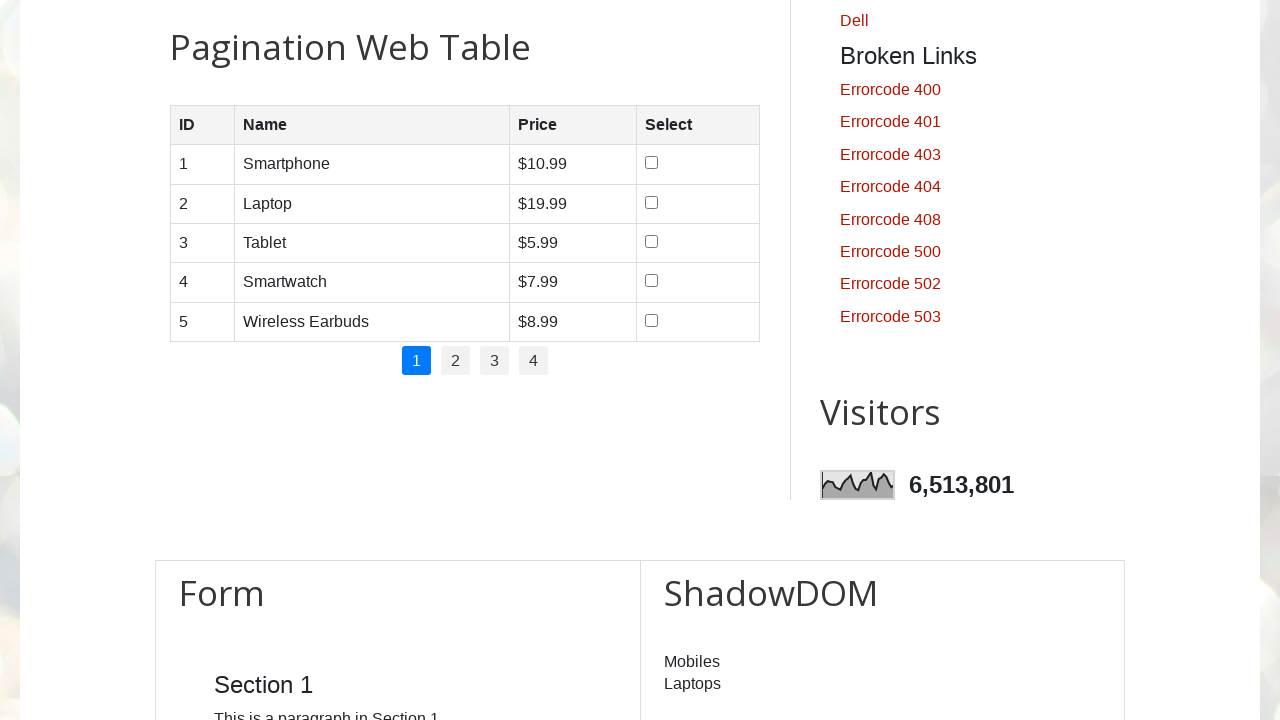

Waited for table to update on page 1
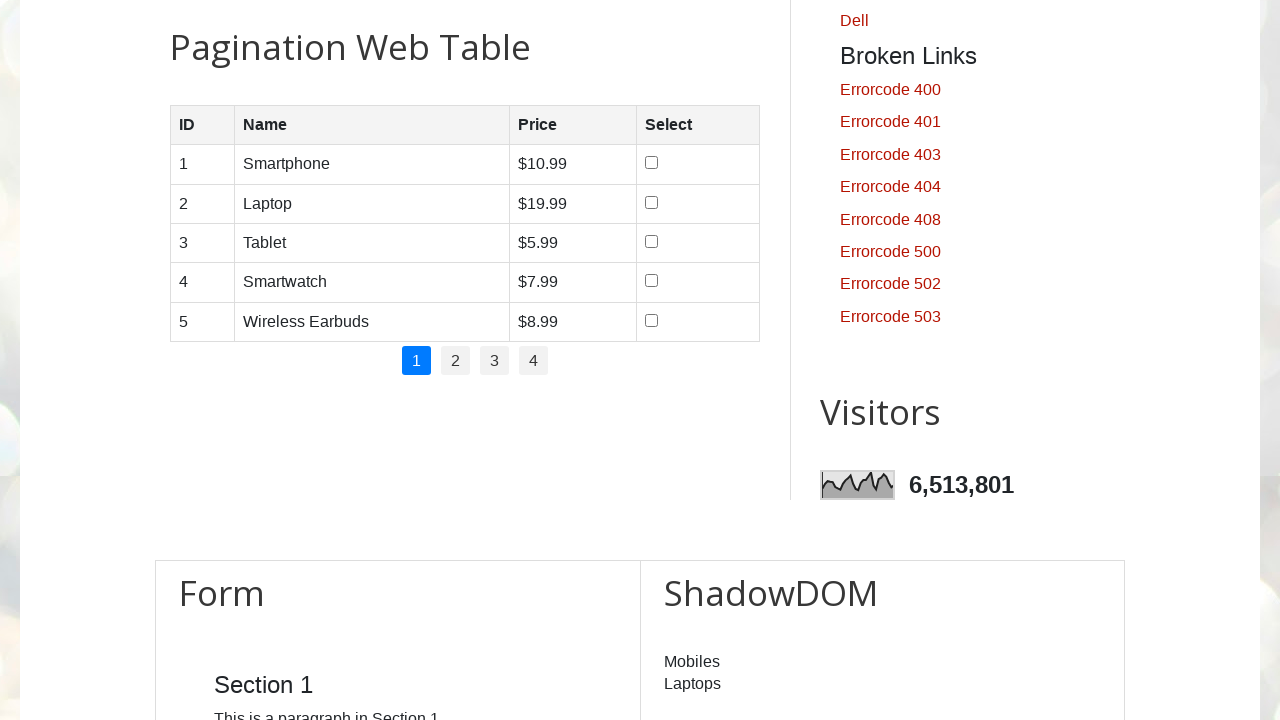

Checked checkbox in row 1 on page 1 at (651, 163) on //table[@id='productTable']/tbody/tr[1]/td[4]/input
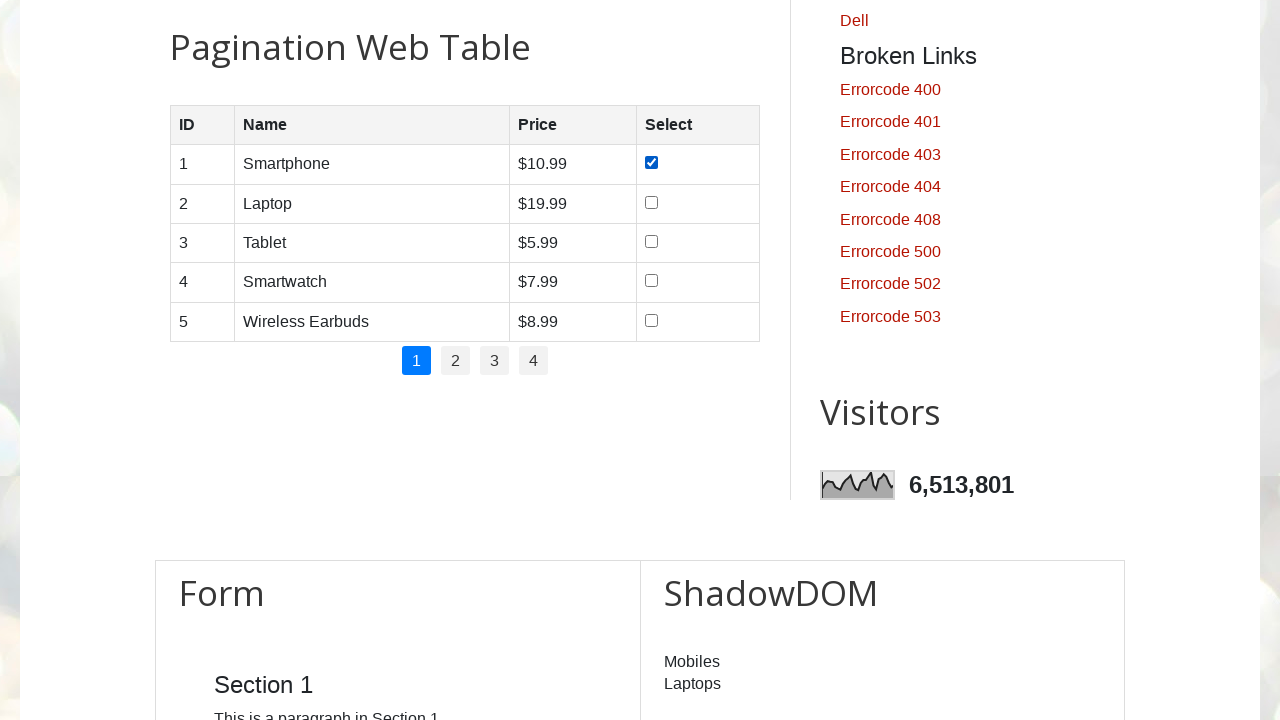

Checked checkbox in row 2 on page 1 at (651, 202) on //table[@id='productTable']/tbody/tr[2]/td[4]/input
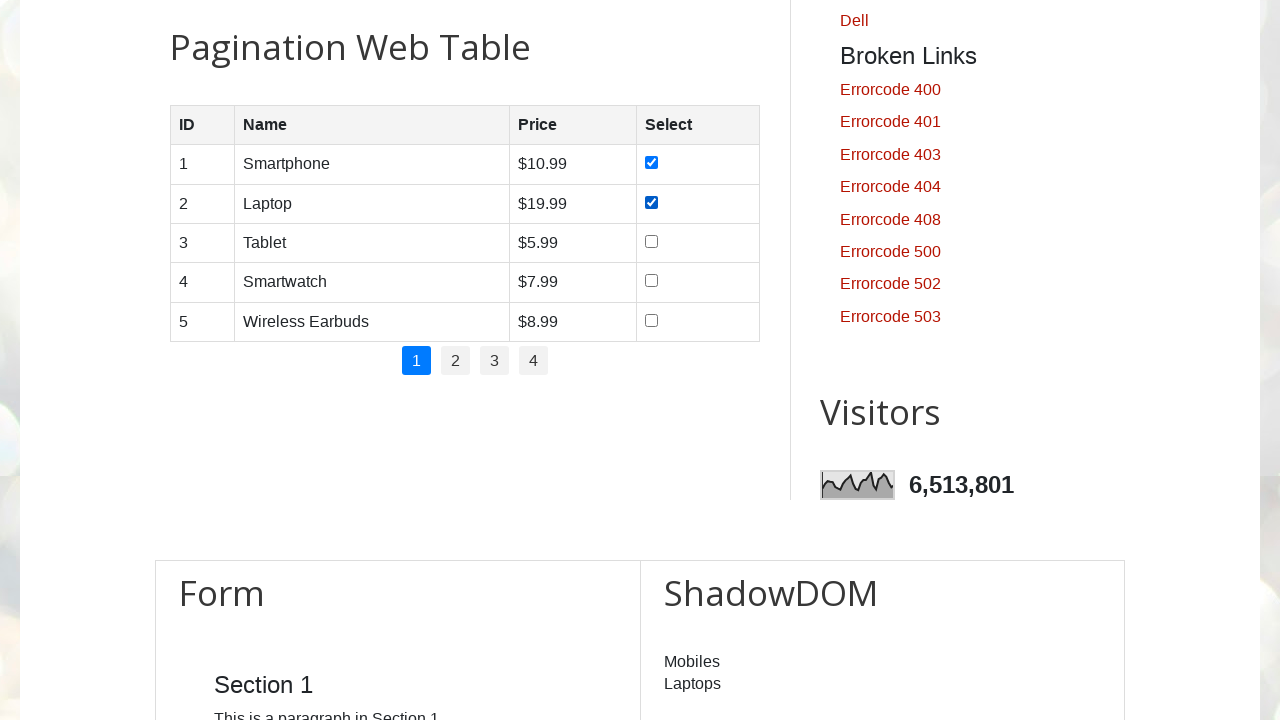

Checked checkbox in row 3 on page 1 at (651, 241) on //table[@id='productTable']/tbody/tr[3]/td[4]/input
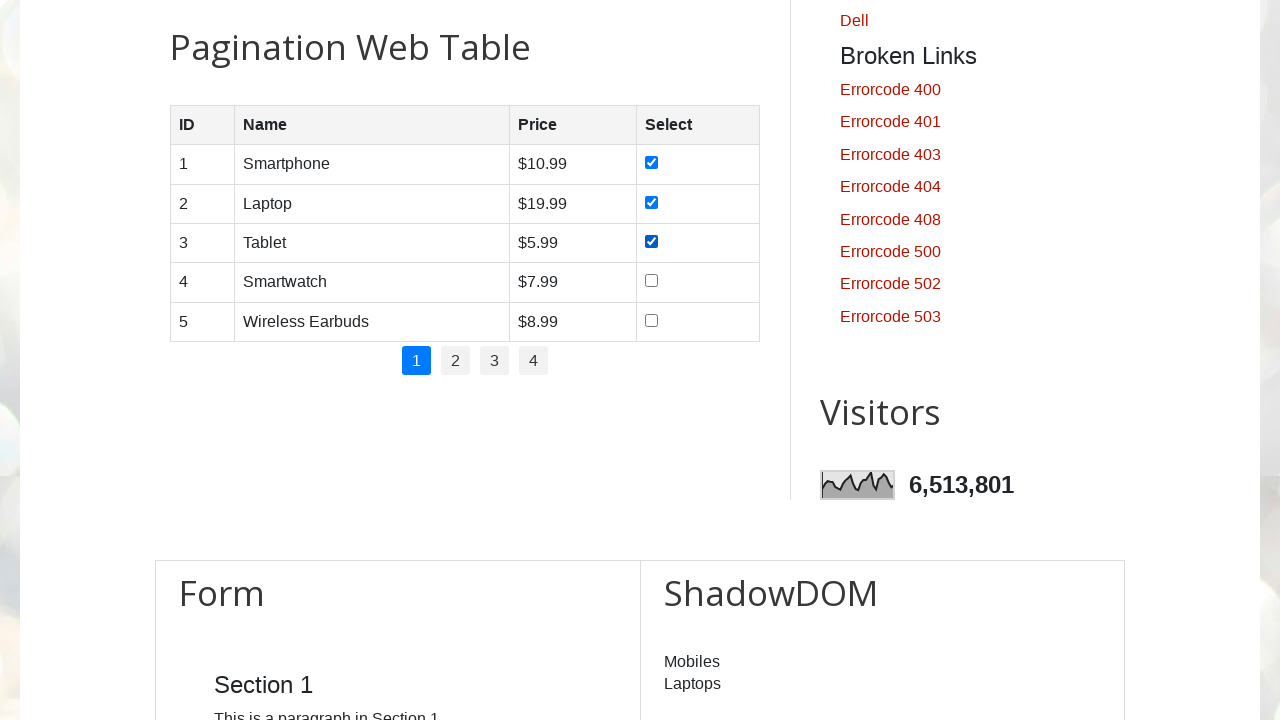

Checked checkbox in row 4 on page 1 at (651, 281) on //table[@id='productTable']/tbody/tr[4]/td[4]/input
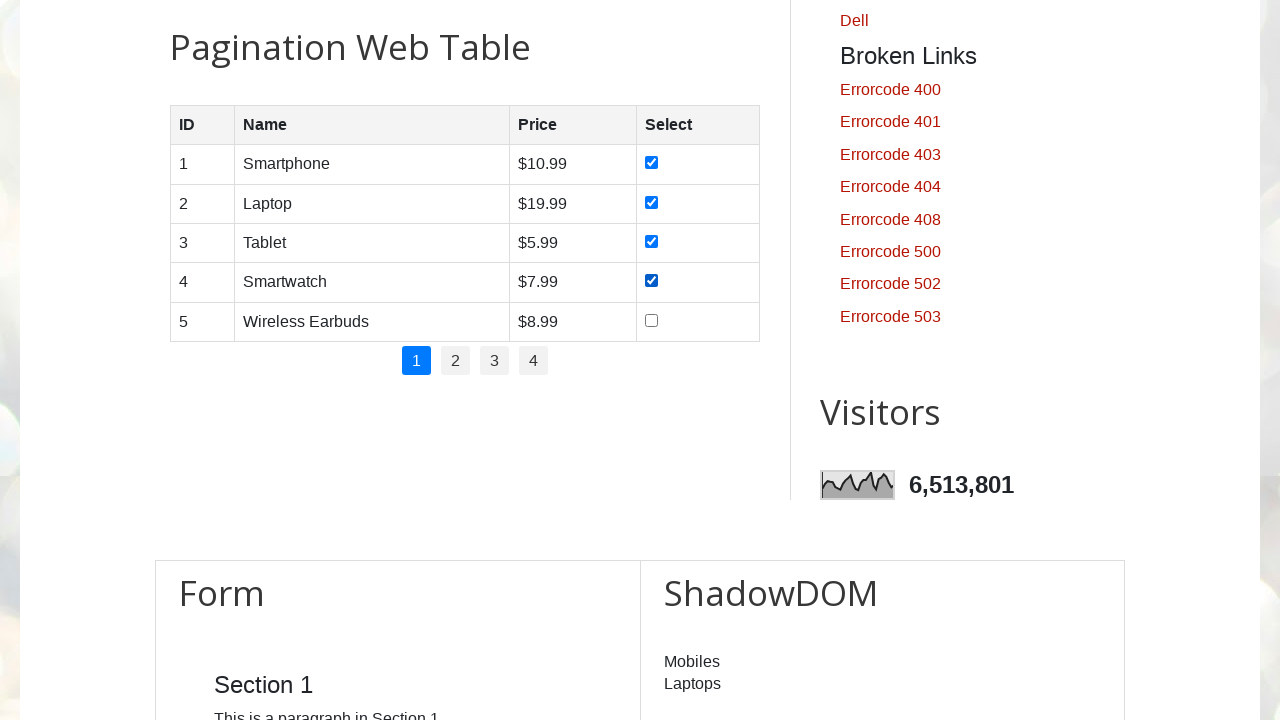

Checked checkbox in row 5 on page 1 at (651, 320) on //table[@id='productTable']/tbody/tr[5]/td[4]/input
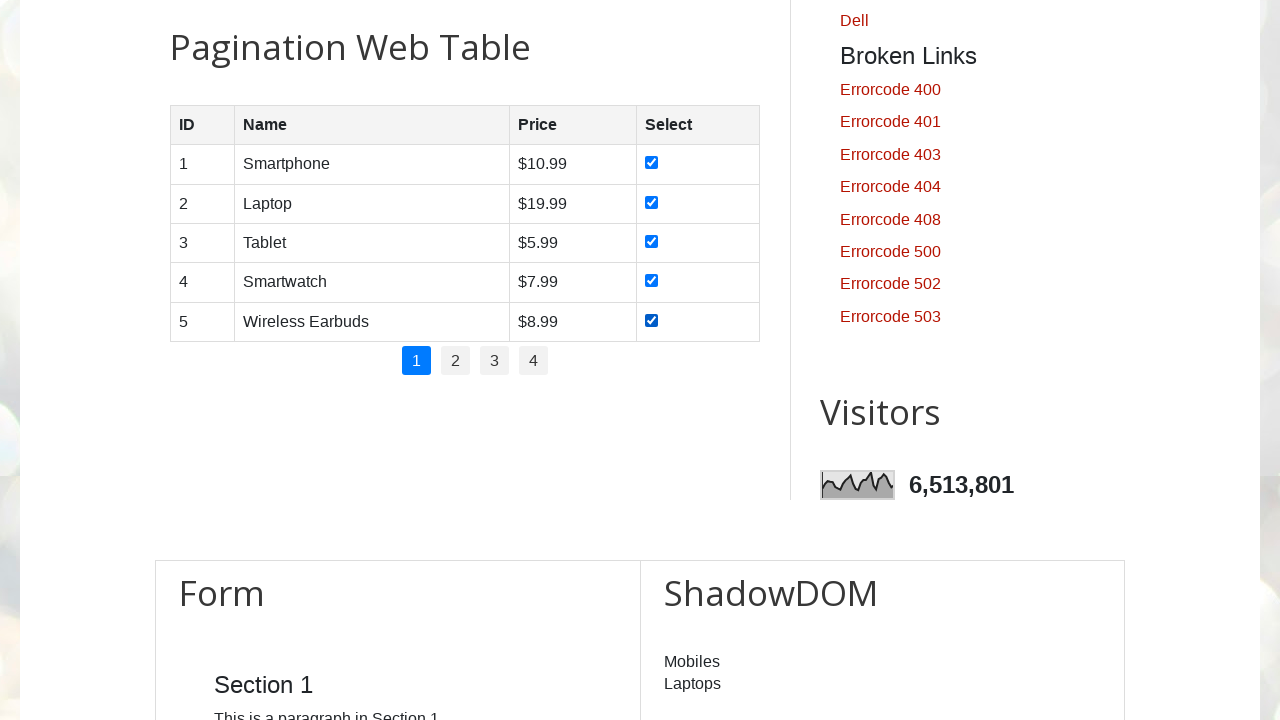

Clicked on pagination page 2 at (456, 361) on xpath=//ul[@id='pagination']/li >> nth=1
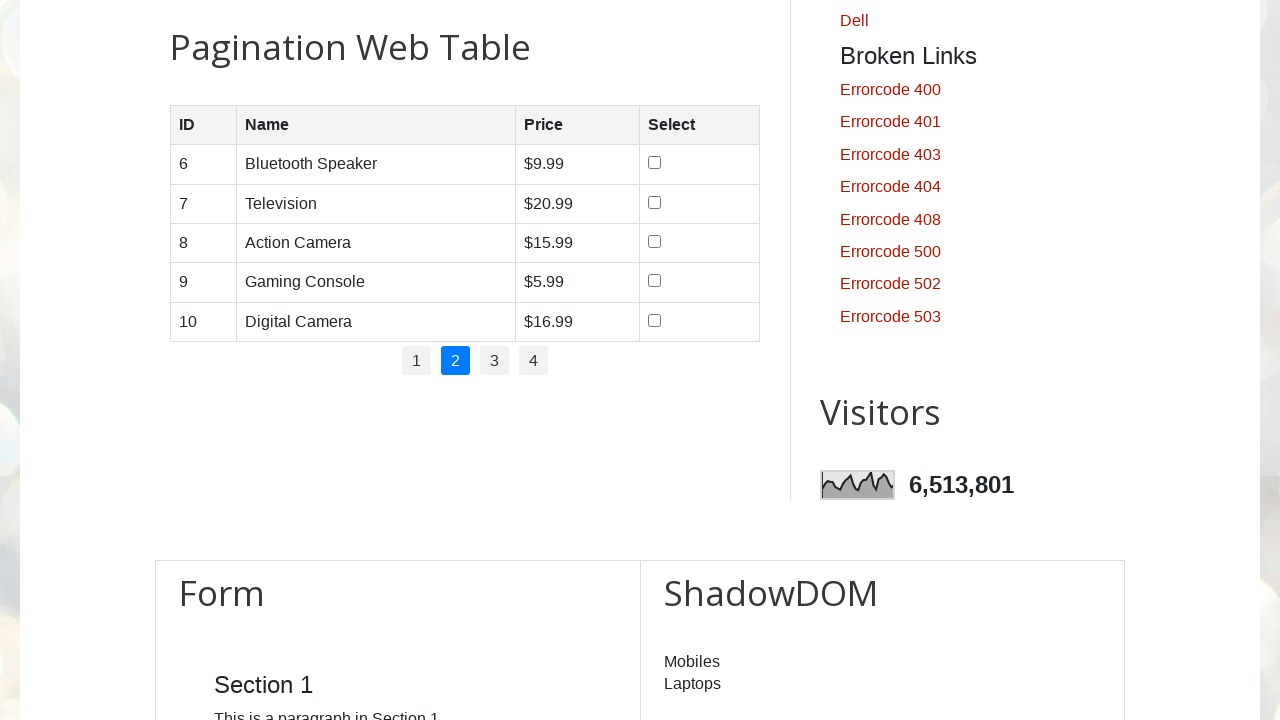

Waited for table to update on page 2
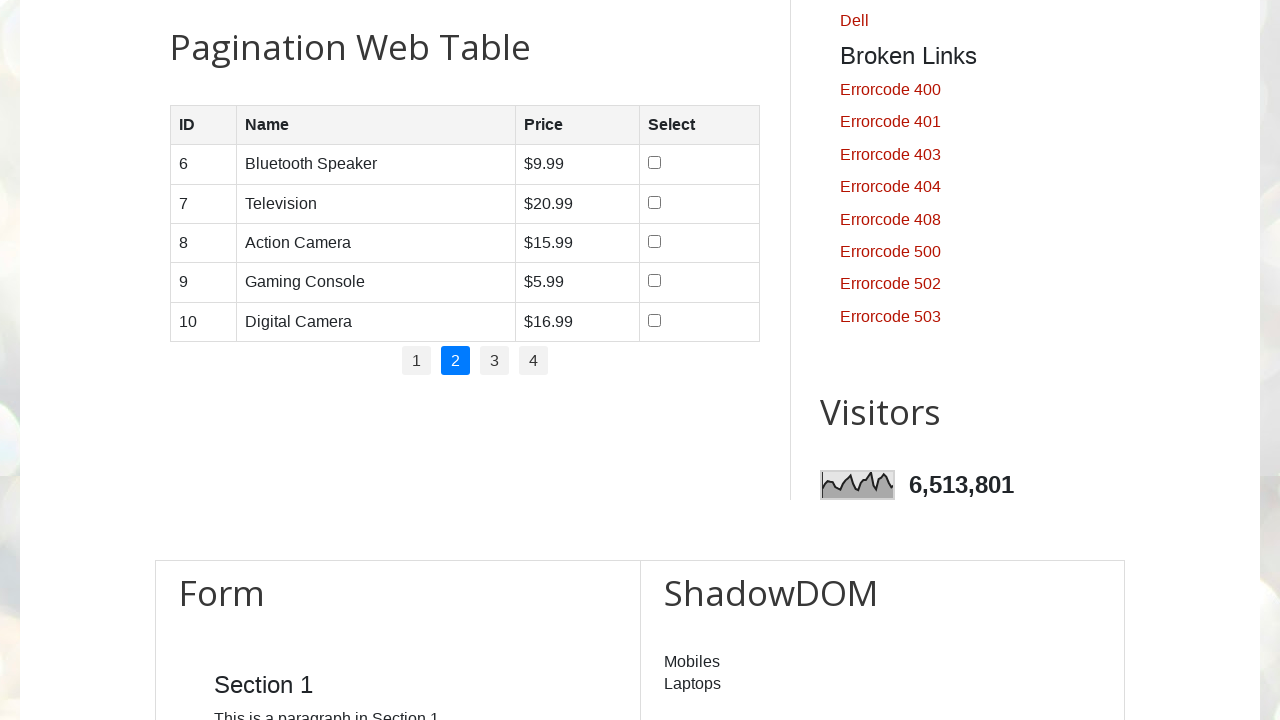

Checked checkbox in row 1 on page 2 at (654, 163) on //table[@id='productTable']/tbody/tr[1]/td[4]/input
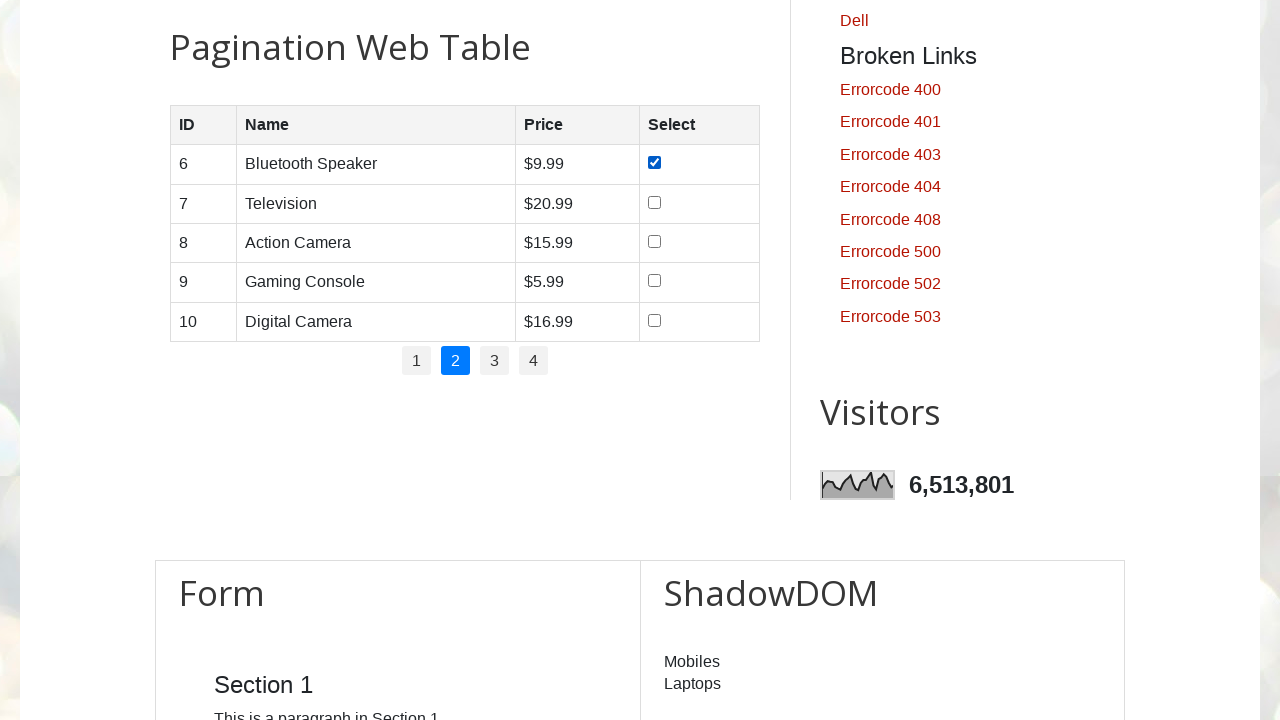

Checked checkbox in row 2 on page 2 at (654, 202) on //table[@id='productTable']/tbody/tr[2]/td[4]/input
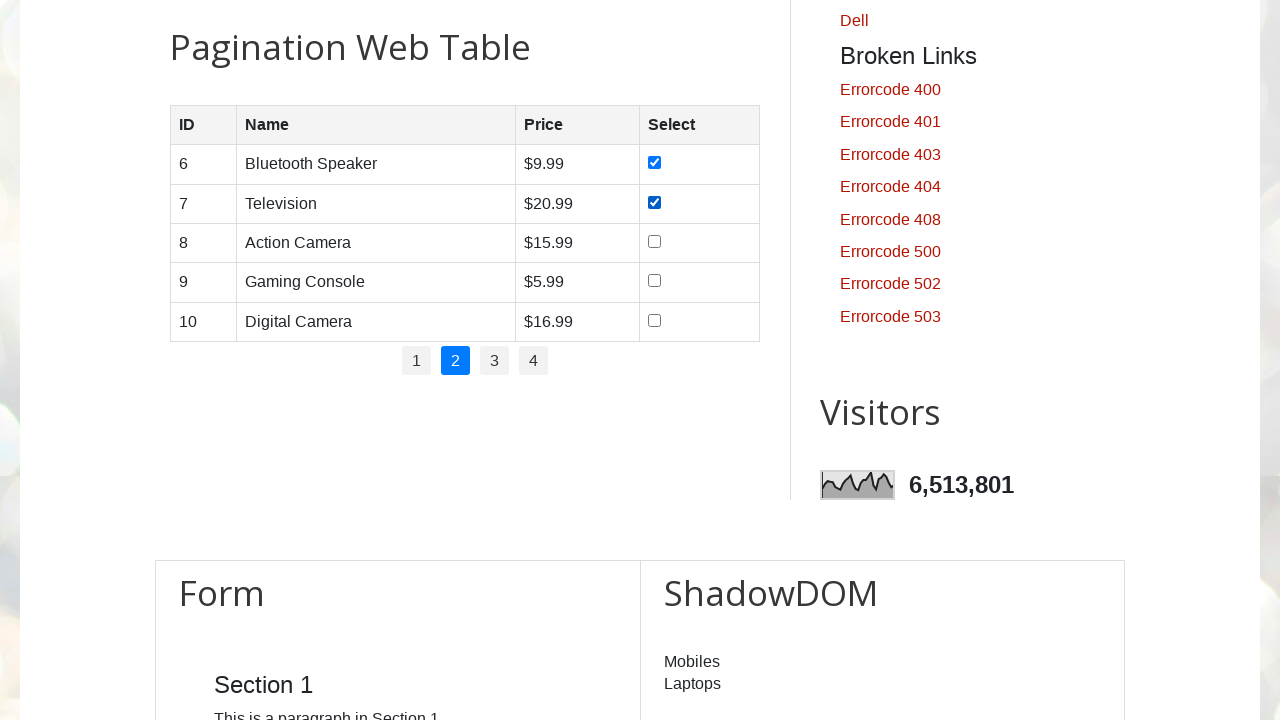

Checked checkbox in row 3 on page 2 at (654, 241) on //table[@id='productTable']/tbody/tr[3]/td[4]/input
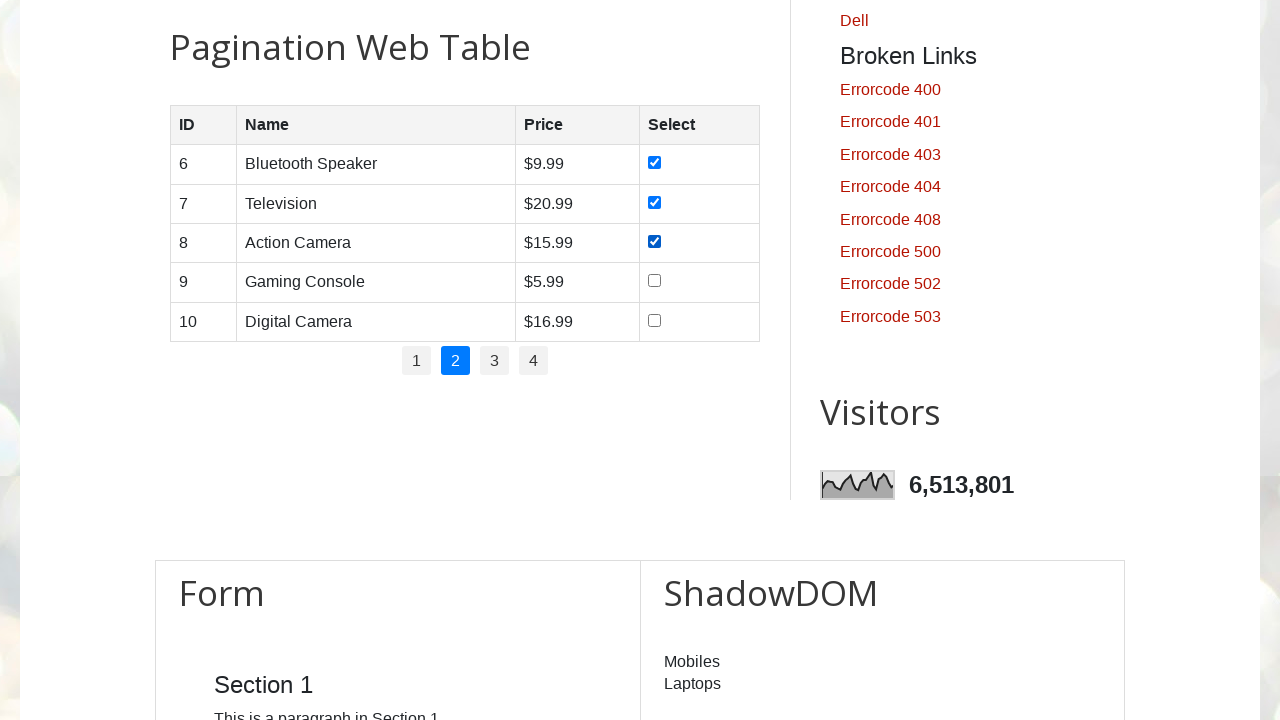

Checked checkbox in row 4 on page 2 at (654, 281) on //table[@id='productTable']/tbody/tr[4]/td[4]/input
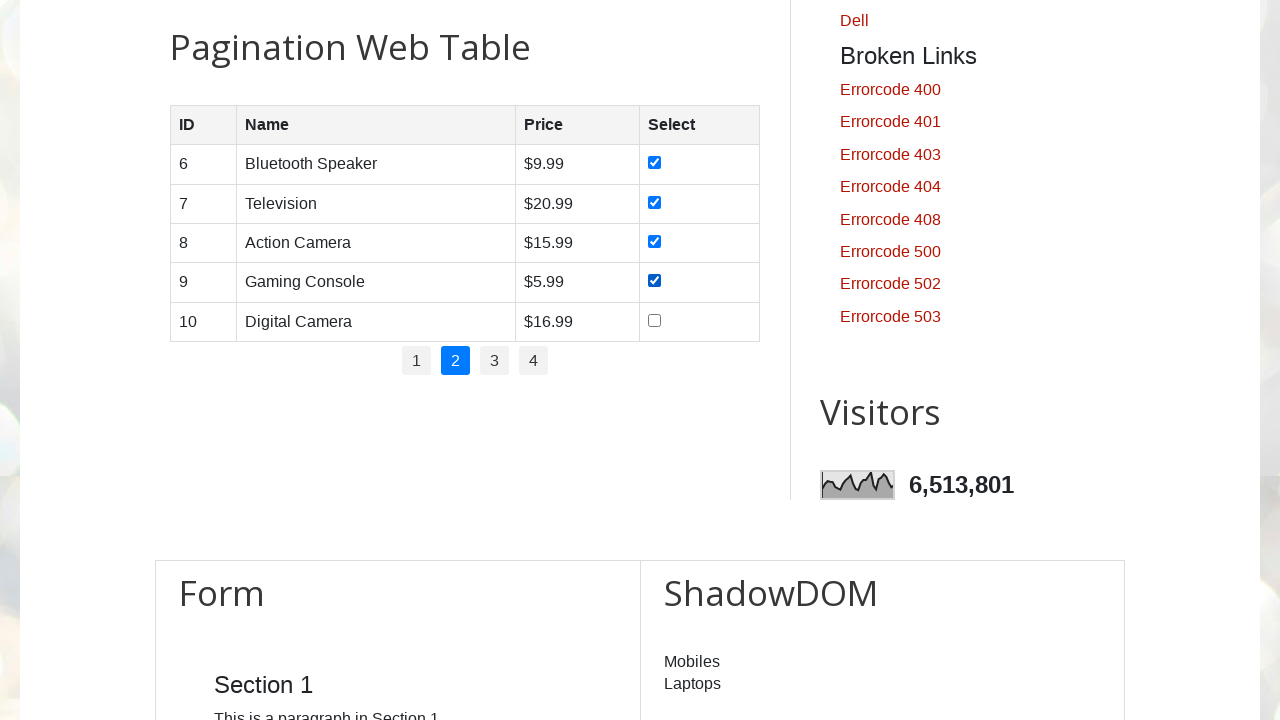

Checked checkbox in row 5 on page 2 at (654, 320) on //table[@id='productTable']/tbody/tr[5]/td[4]/input
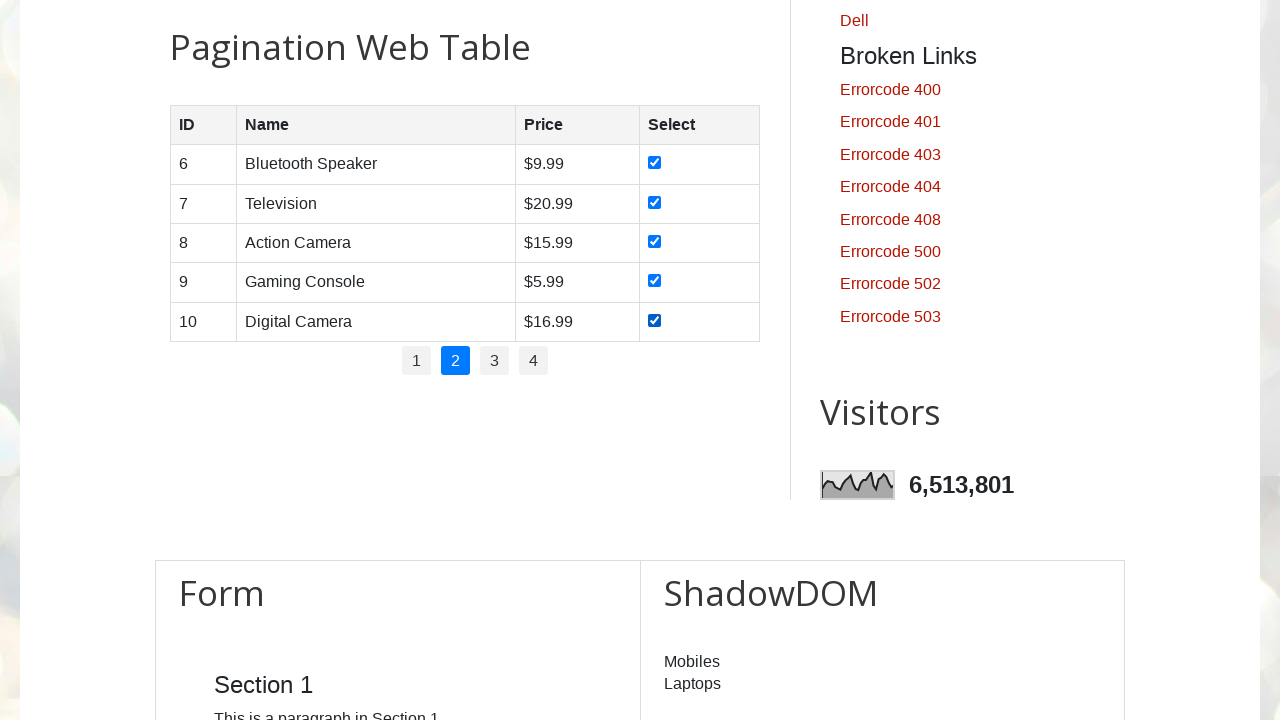

Clicked on pagination page 3 at (494, 361) on xpath=//ul[@id='pagination']/li >> nth=2
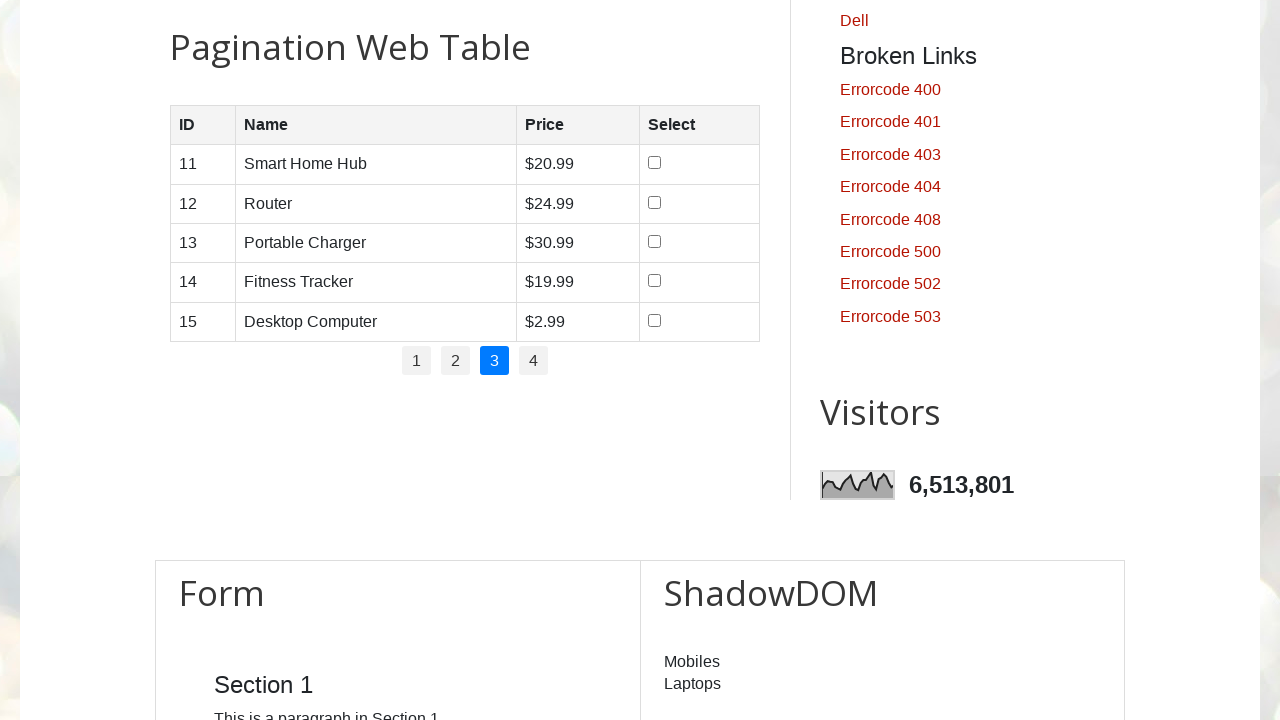

Waited for table to update on page 3
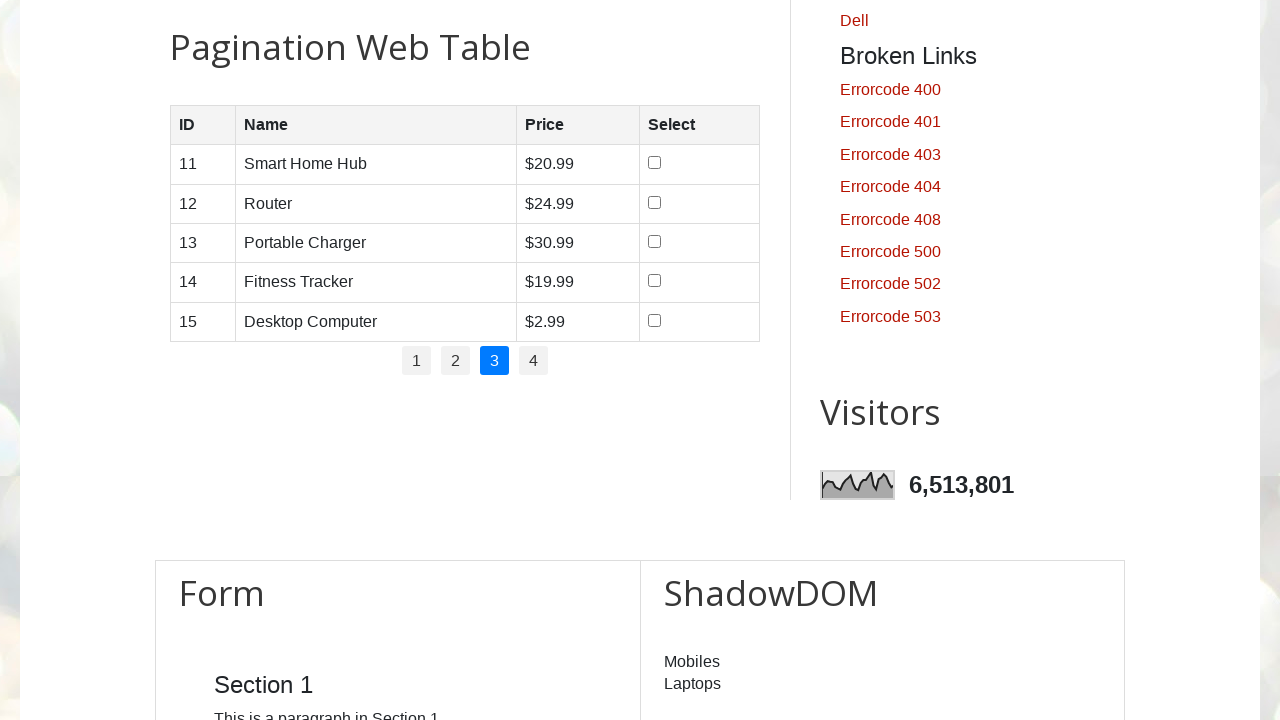

Checked checkbox in row 1 on page 3 at (655, 163) on //table[@id='productTable']/tbody/tr[1]/td[4]/input
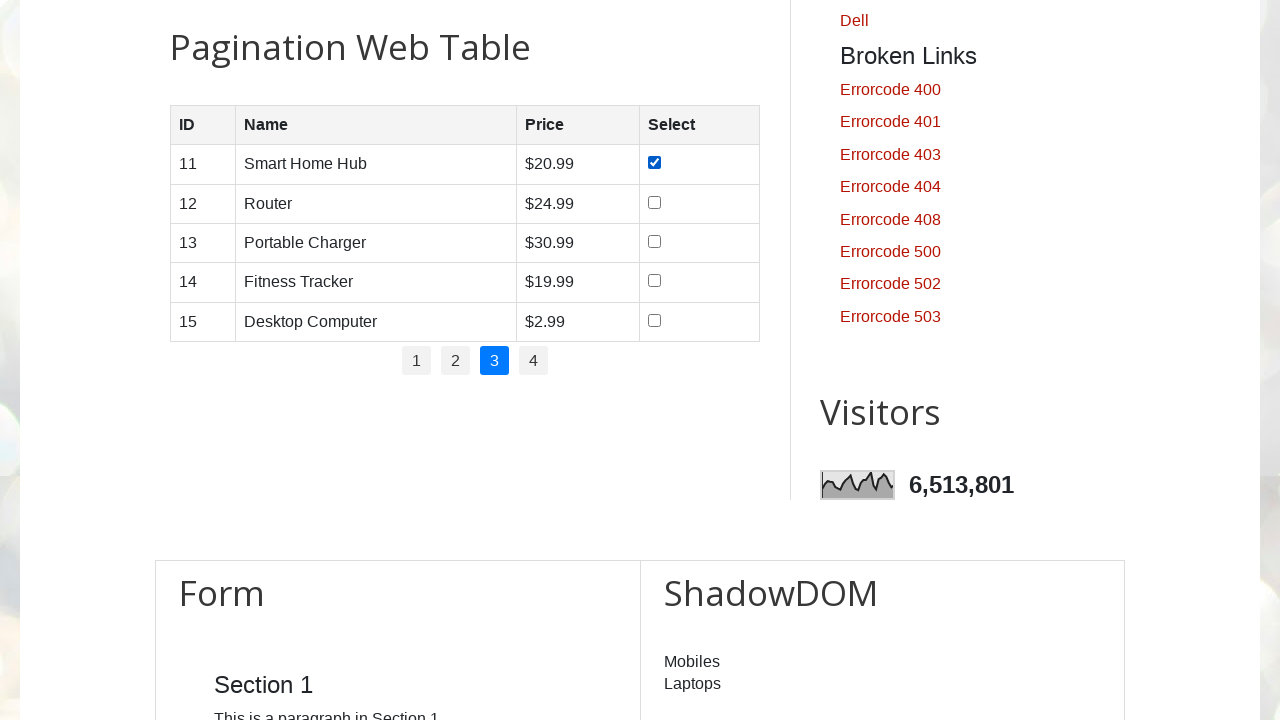

Checked checkbox in row 2 on page 3 at (655, 202) on //table[@id='productTable']/tbody/tr[2]/td[4]/input
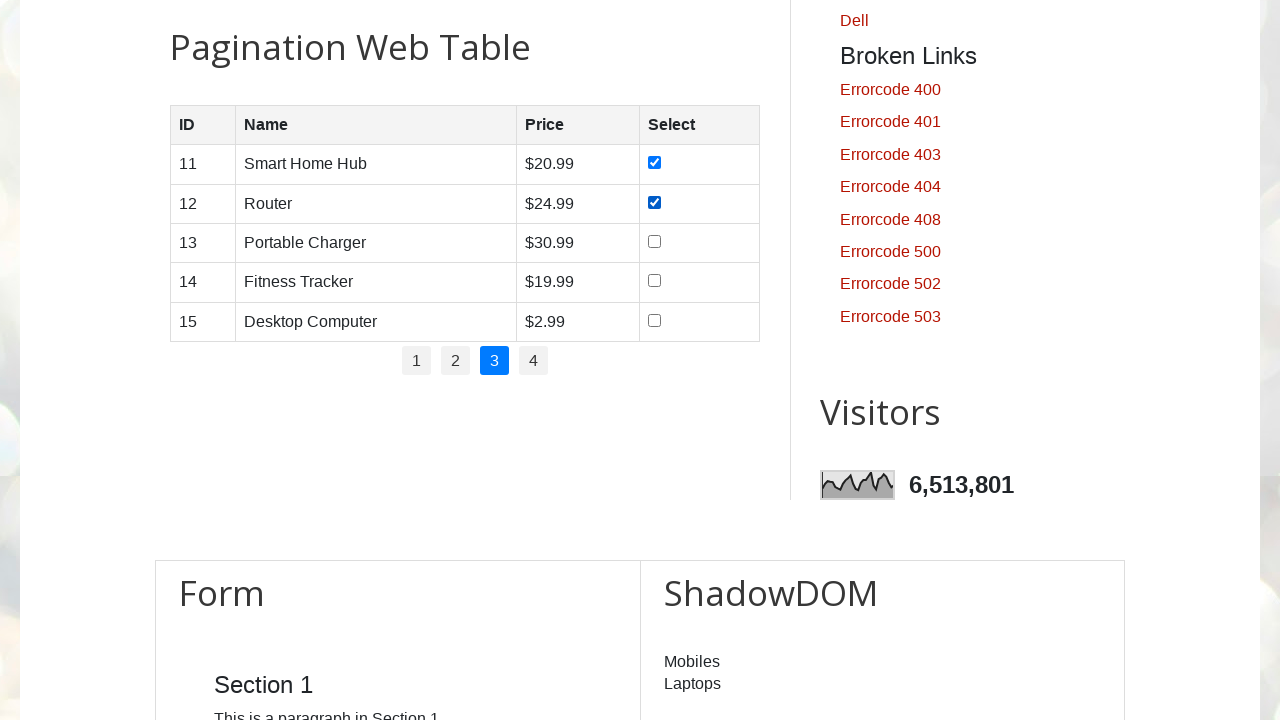

Checked checkbox in row 3 on page 3 at (655, 241) on //table[@id='productTable']/tbody/tr[3]/td[4]/input
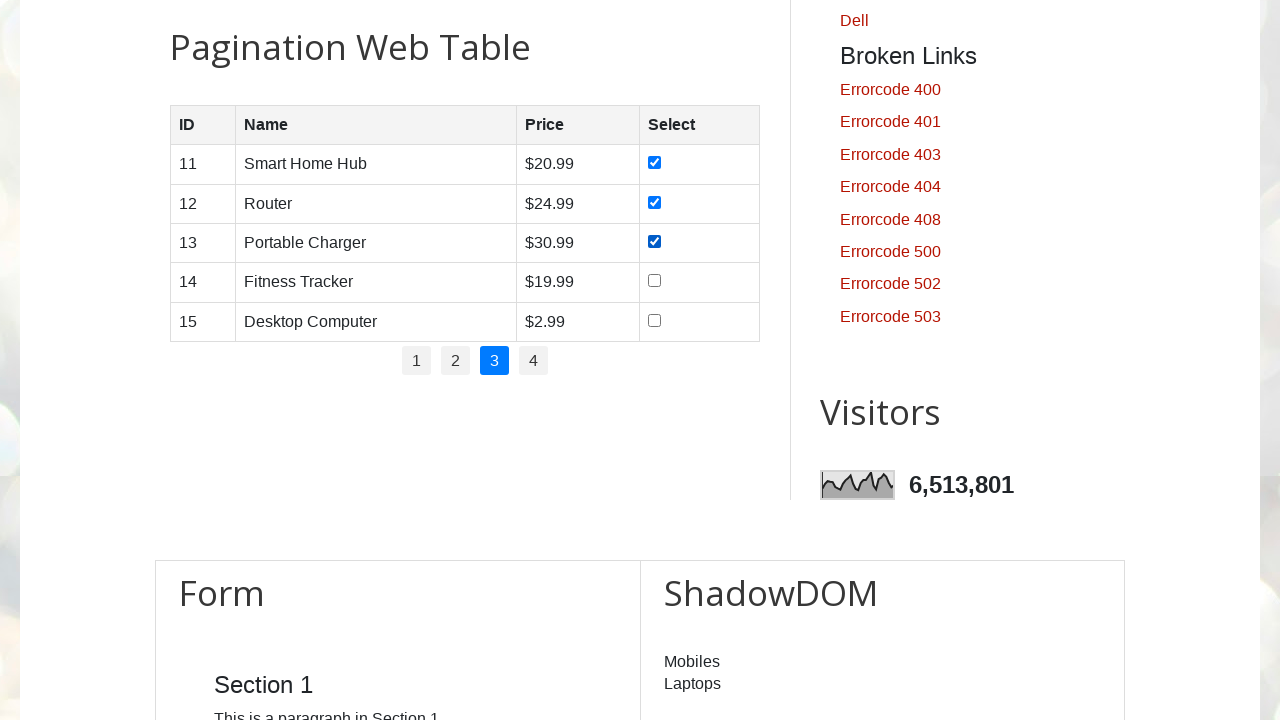

Checked checkbox in row 4 on page 3 at (655, 281) on //table[@id='productTable']/tbody/tr[4]/td[4]/input
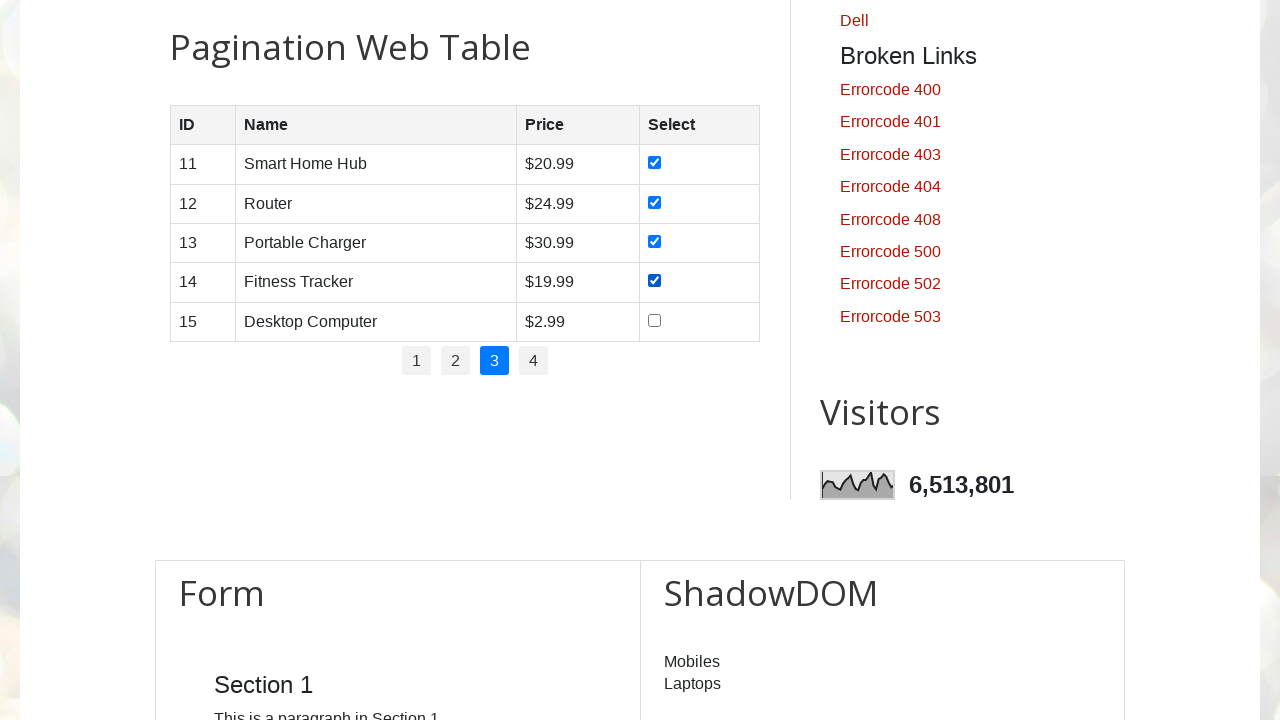

Checked checkbox in row 5 on page 3 at (655, 320) on //table[@id='productTable']/tbody/tr[5]/td[4]/input
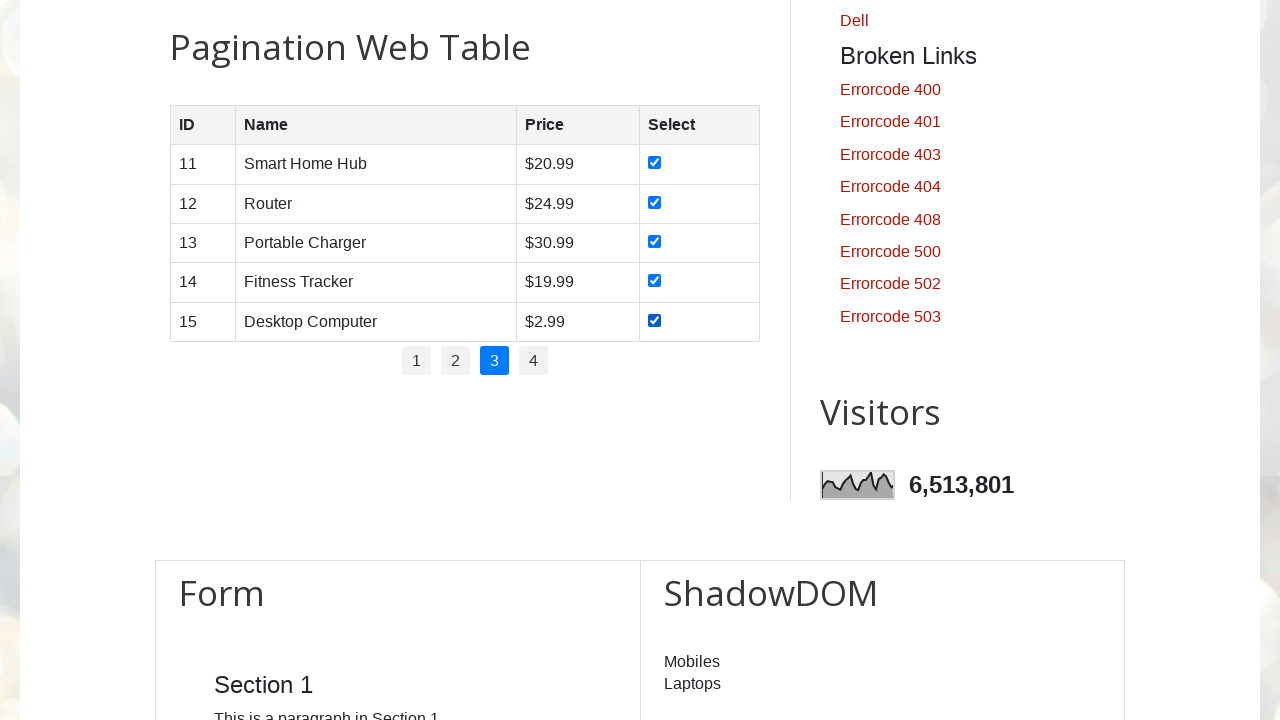

Clicked on pagination page 4 at (534, 361) on xpath=//ul[@id='pagination']/li >> nth=3
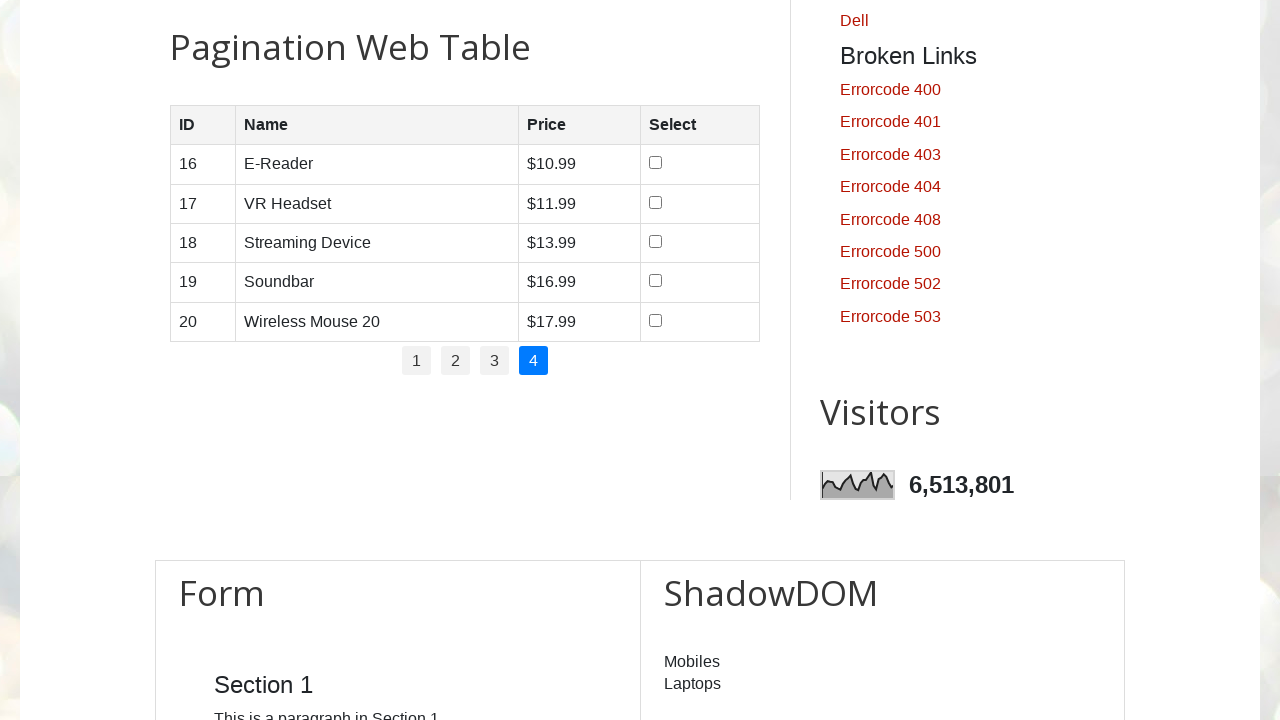

Waited for table to update on page 4
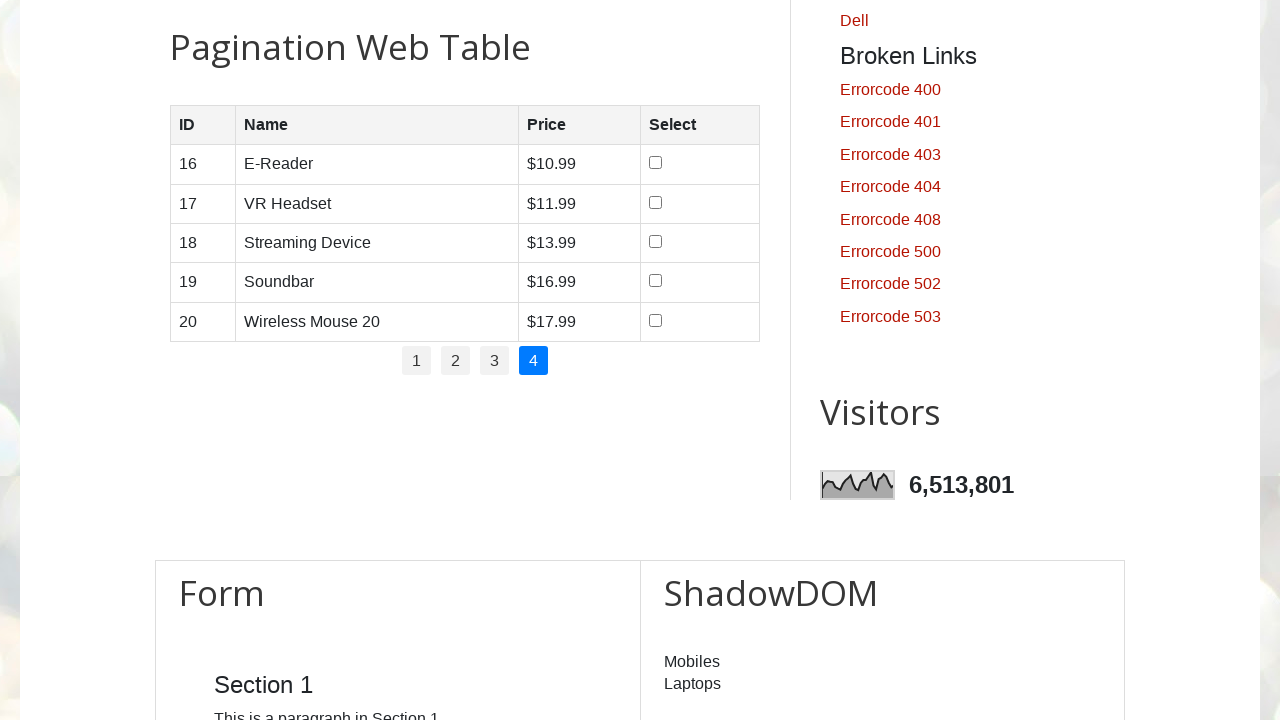

Checked checkbox in row 1 on page 4 at (656, 163) on //table[@id='productTable']/tbody/tr[1]/td[4]/input
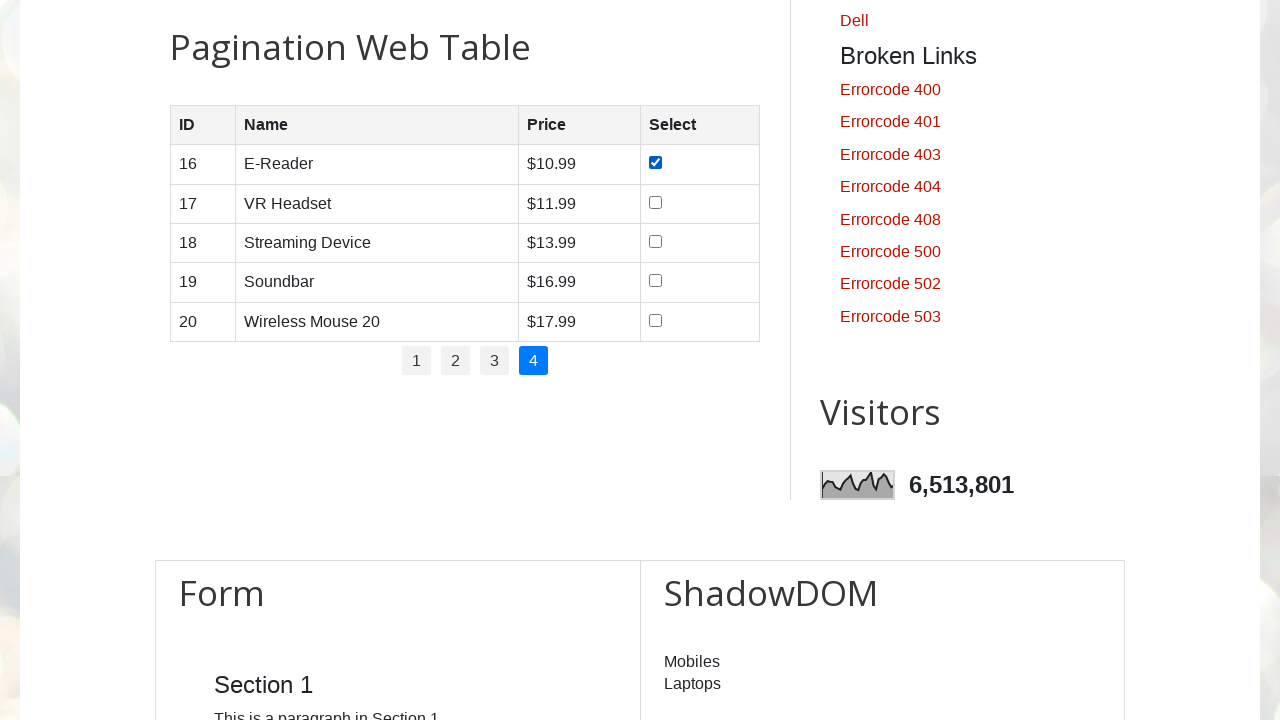

Checked checkbox in row 2 on page 4 at (656, 202) on //table[@id='productTable']/tbody/tr[2]/td[4]/input
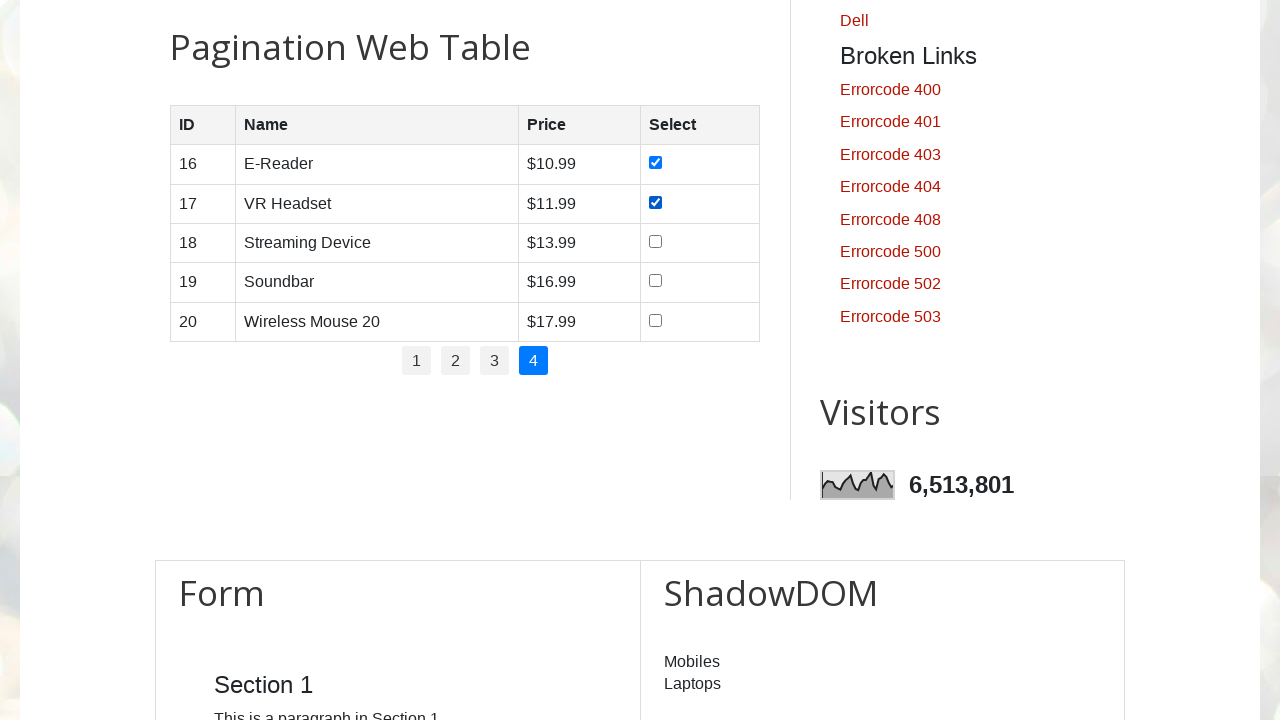

Checked checkbox in row 3 on page 4 at (656, 241) on //table[@id='productTable']/tbody/tr[3]/td[4]/input
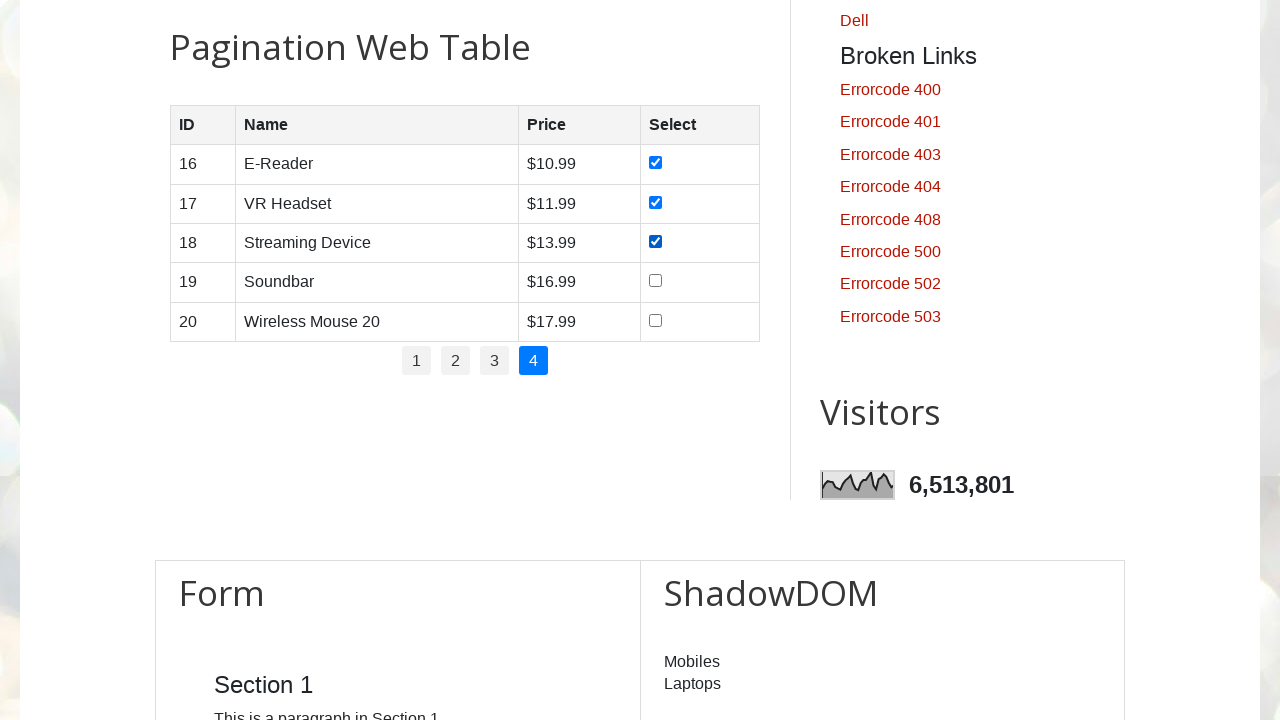

Checked checkbox in row 4 on page 4 at (656, 281) on //table[@id='productTable']/tbody/tr[4]/td[4]/input
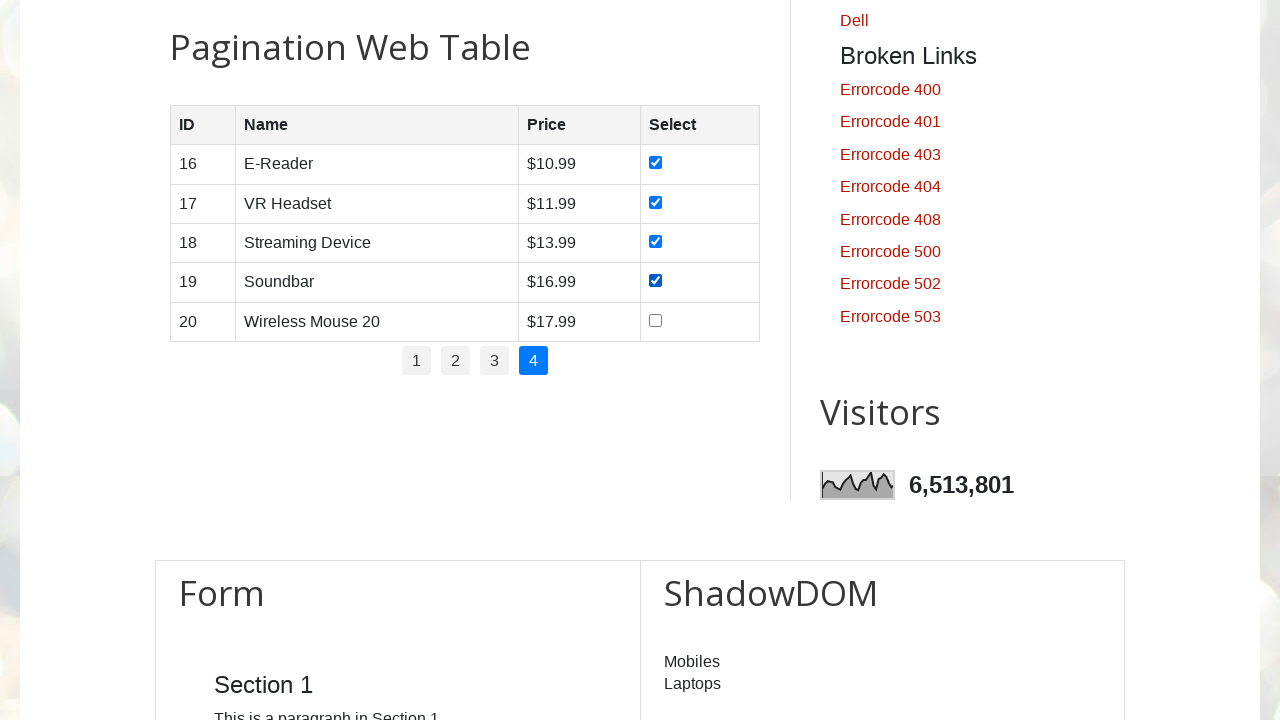

Checked checkbox in row 5 on page 4 at (656, 320) on //table[@id='productTable']/tbody/tr[5]/td[4]/input
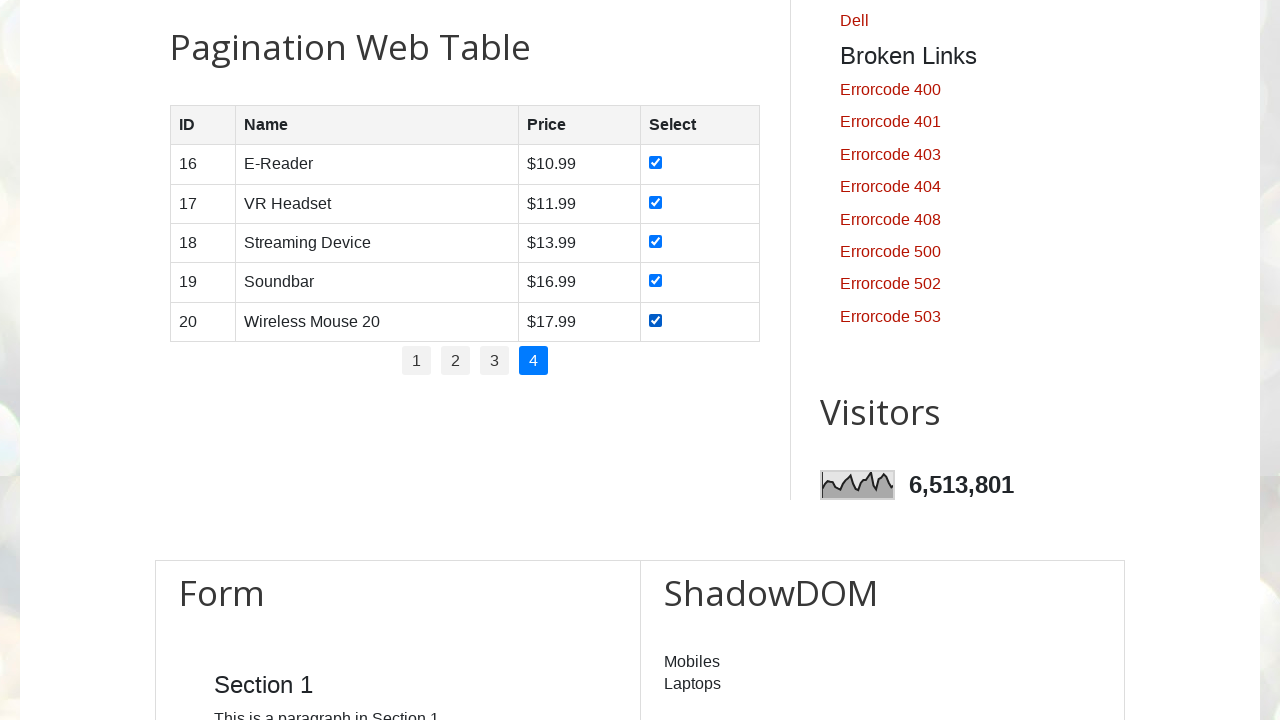

Clicked on checkbox in row 2 at (656, 202) on //table[@id='productTable']/tbody/tr[2]/td[4]/input
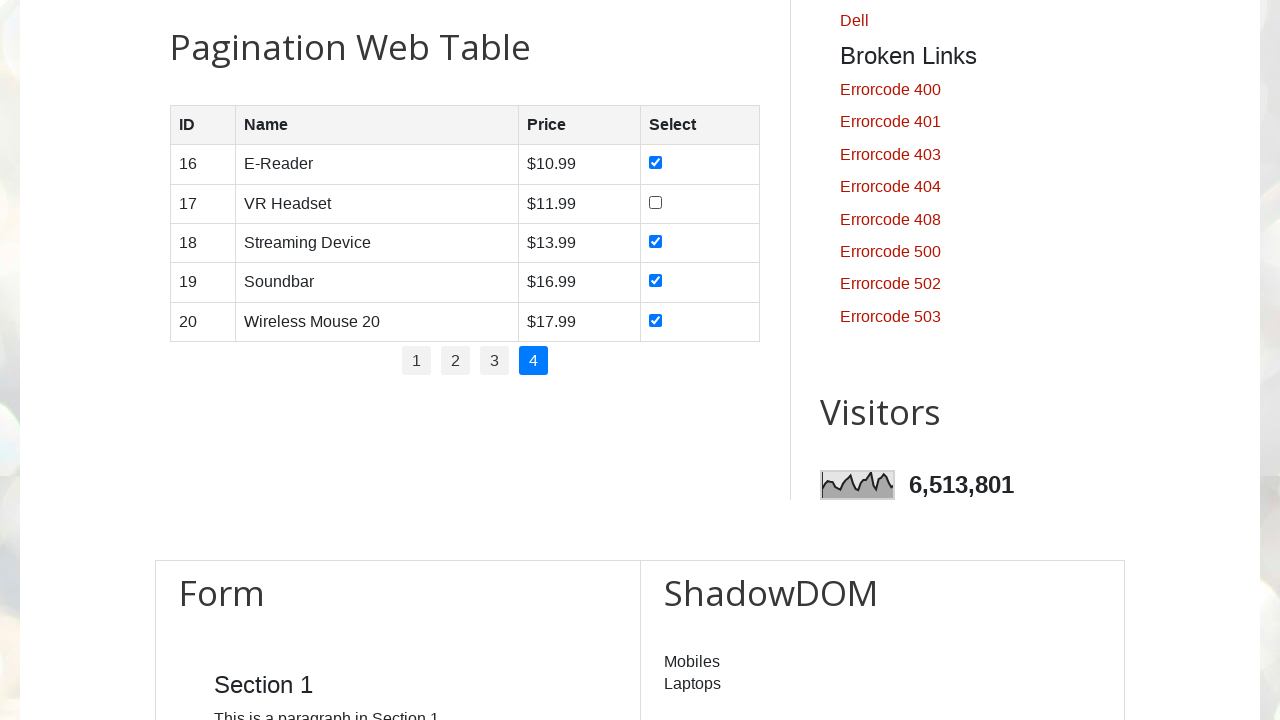

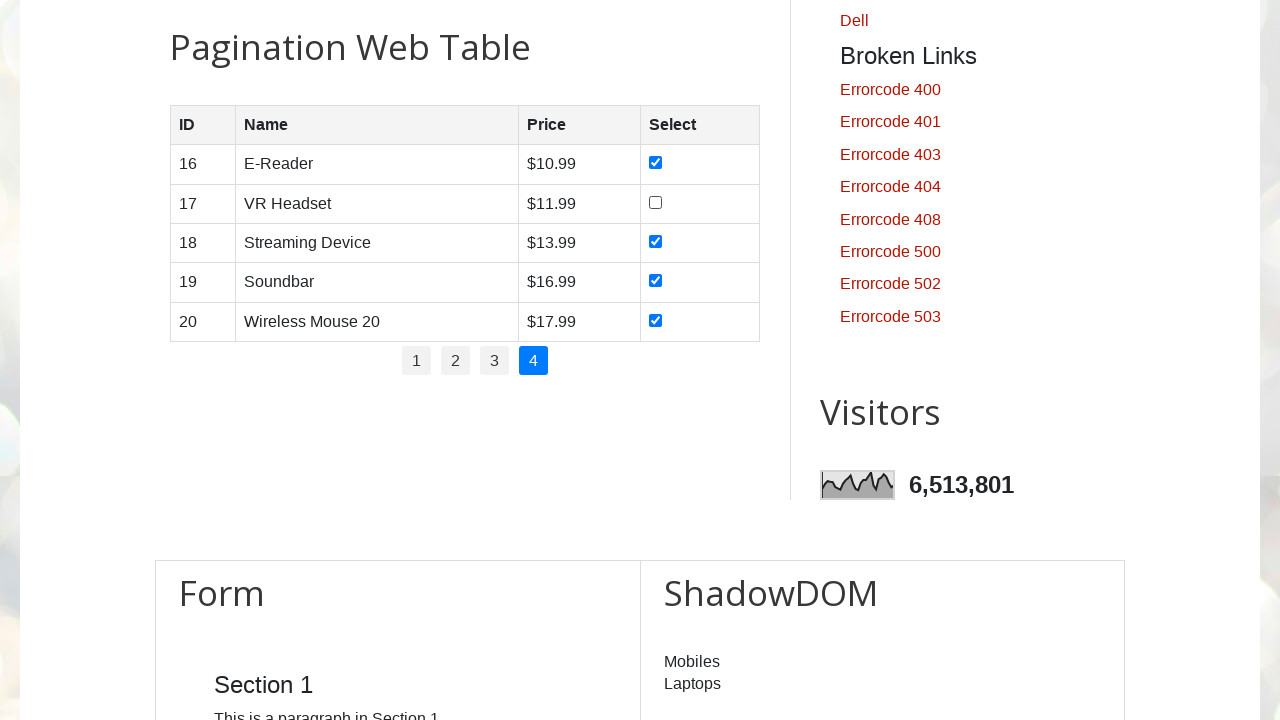